Tests a registration form by filling in required fields (first name, last name, email, phone, country) and submitting, then verifies the success message is displayed.

Starting URL: http://suninjuly.github.io/registration1.html

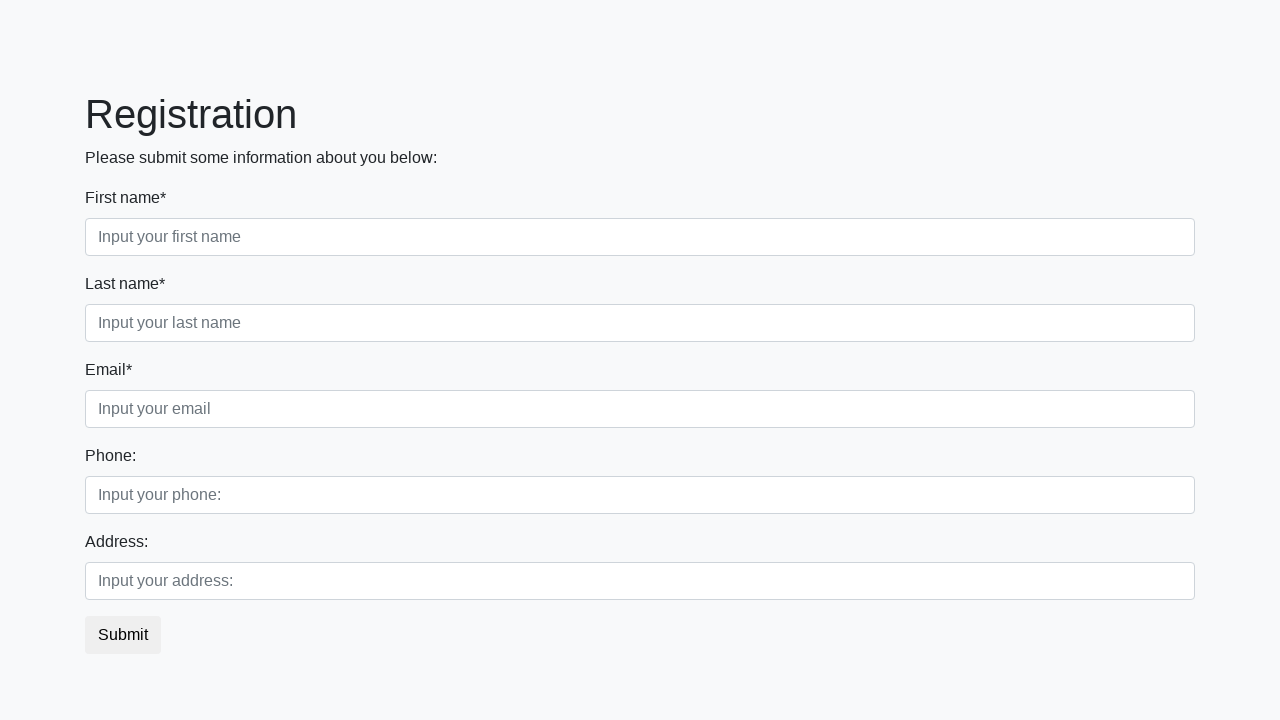

Filled first name field with 'Ivan' on .first_block .form-group.first_class .form-control.first
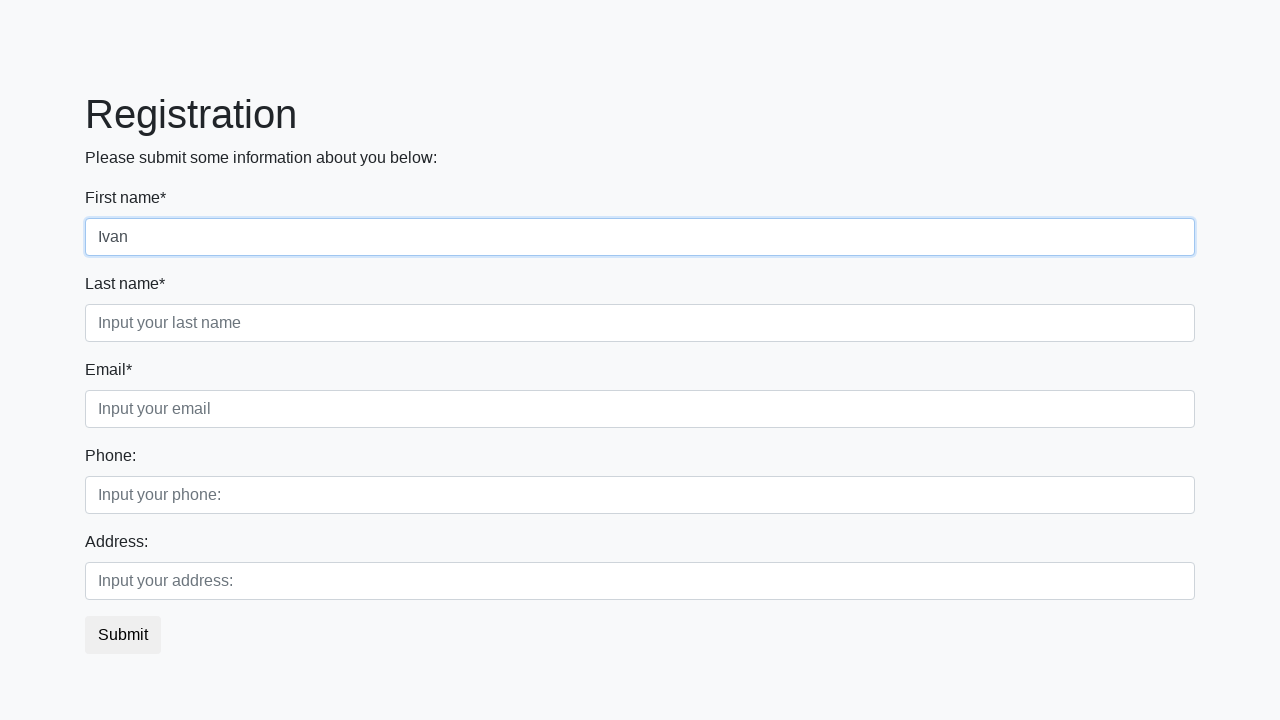

Filled last name field with 'Petrov' on .first_block .form-group .form-control.second
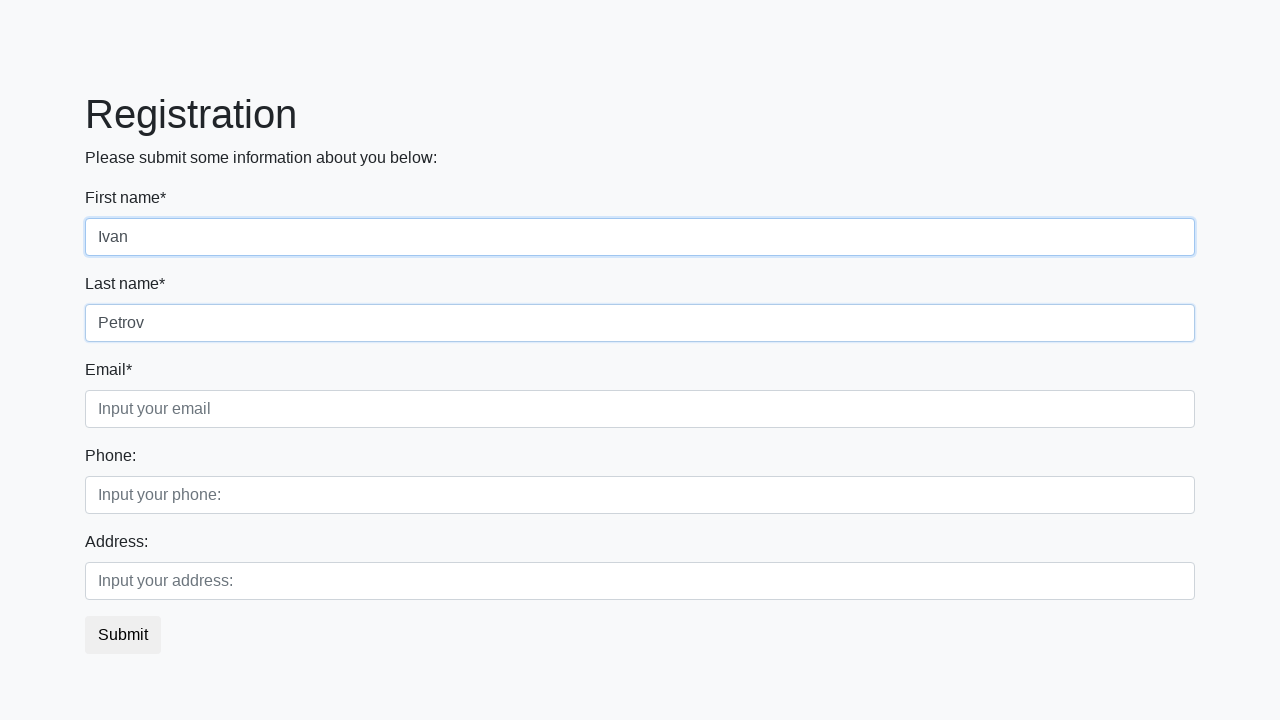

Filled email field with 'email@ya.ru' on .form-control.third
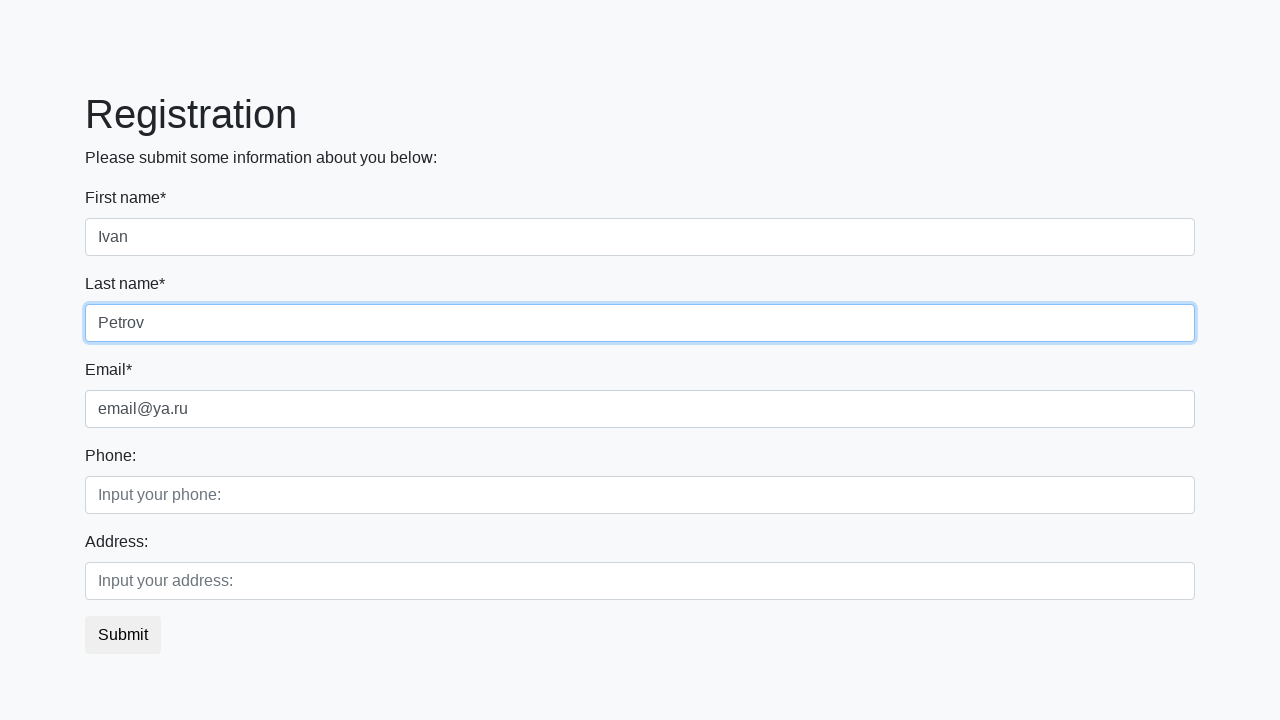

Filled phone field with '78979879' on .second_block .form-group .form-control.first
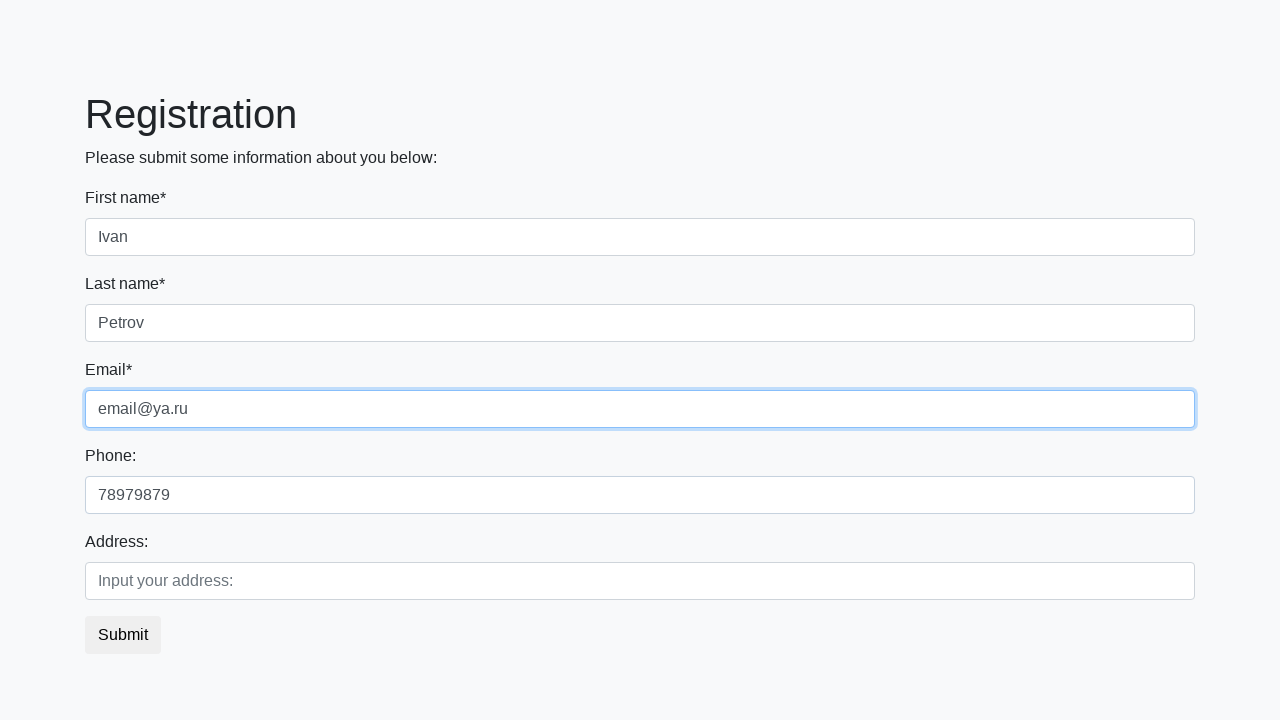

Filled country field with 'Russia' on .second_block .form-group .form-control.second
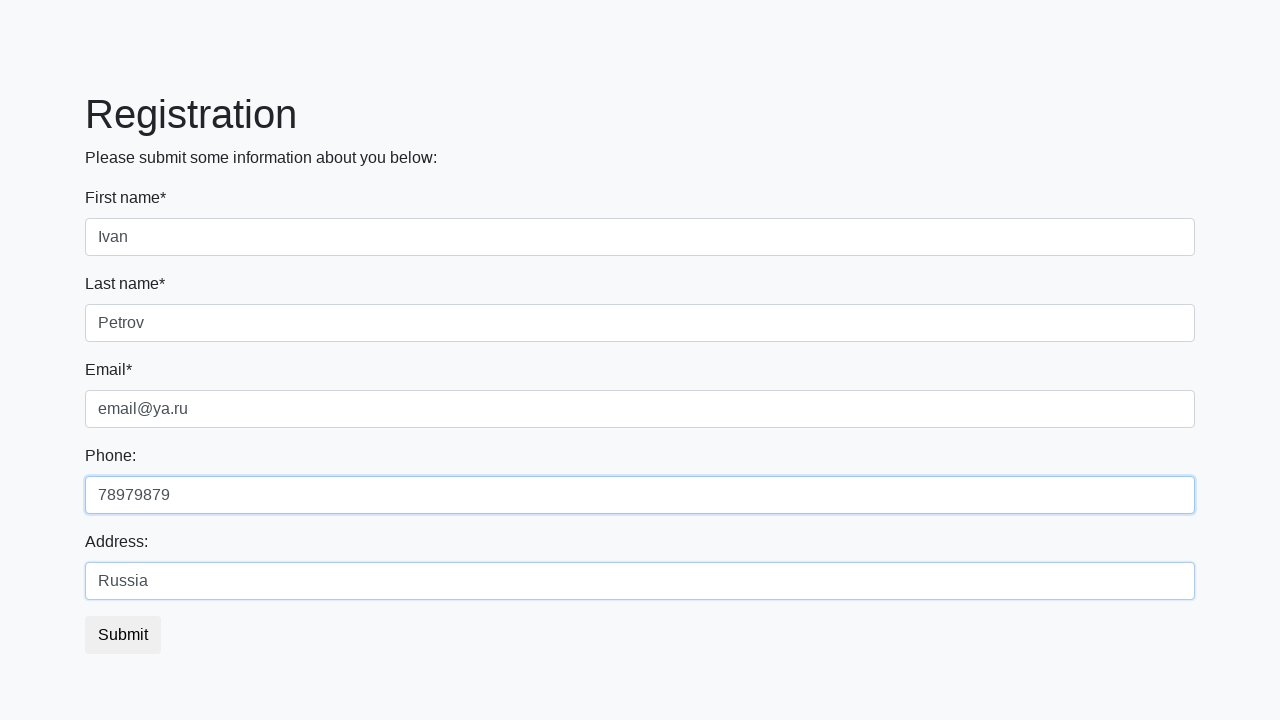

Clicked submit button at (123, 635) on button.btn
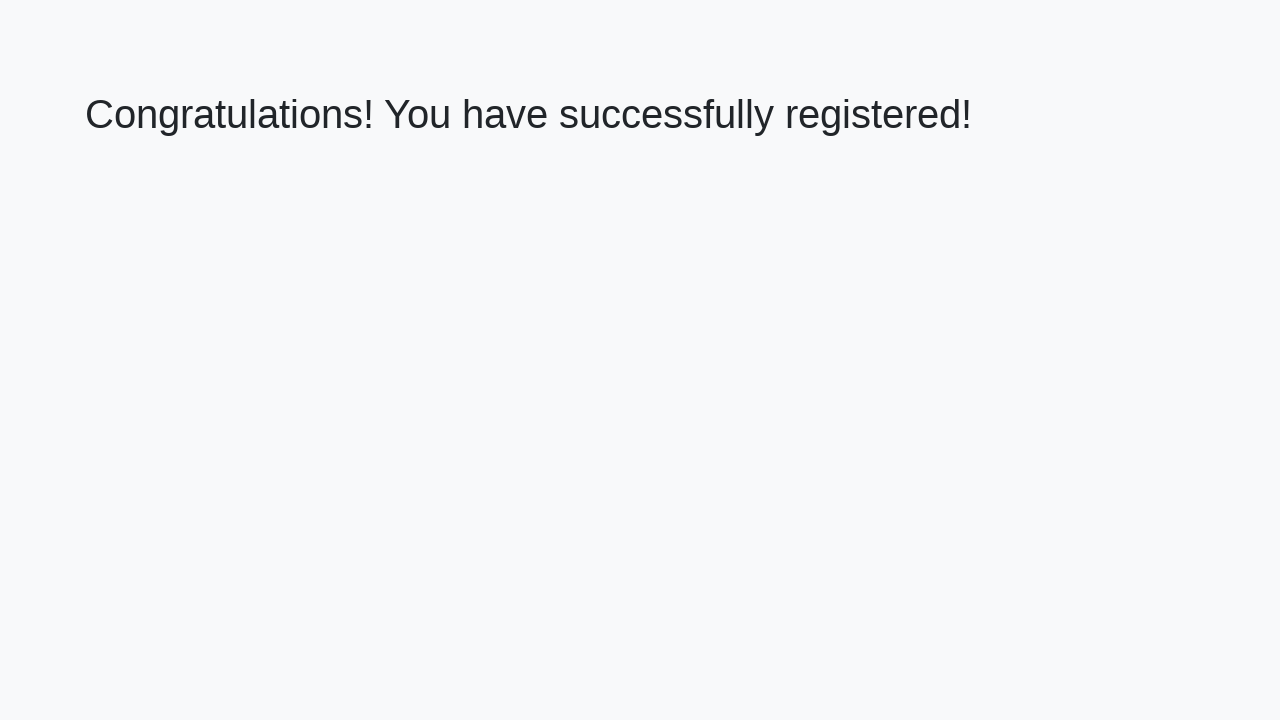

Success heading appeared on page
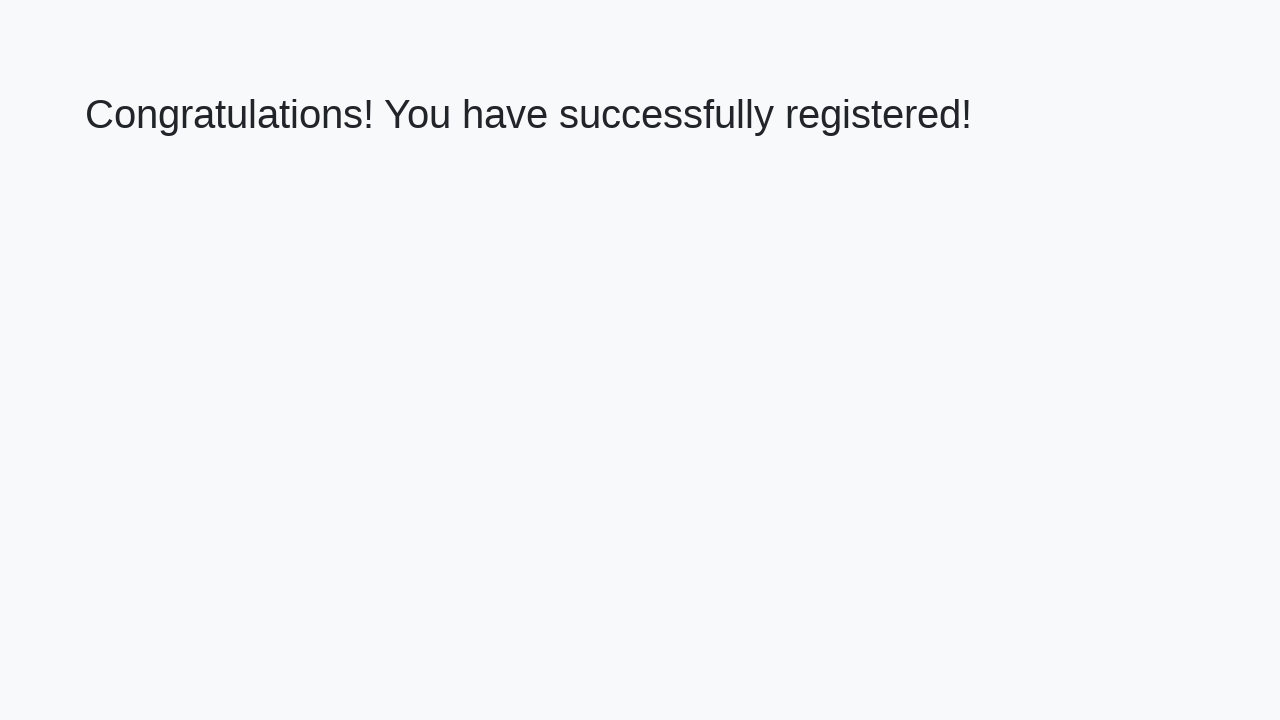

Verified success heading is visible
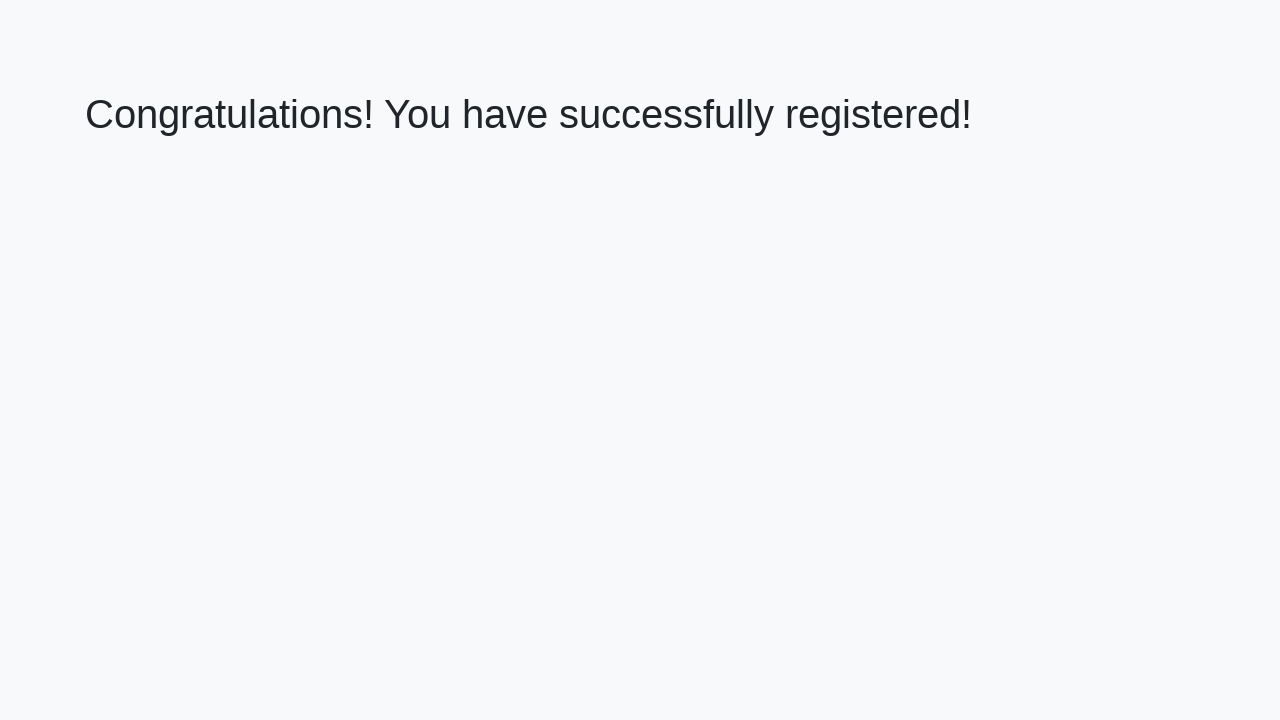

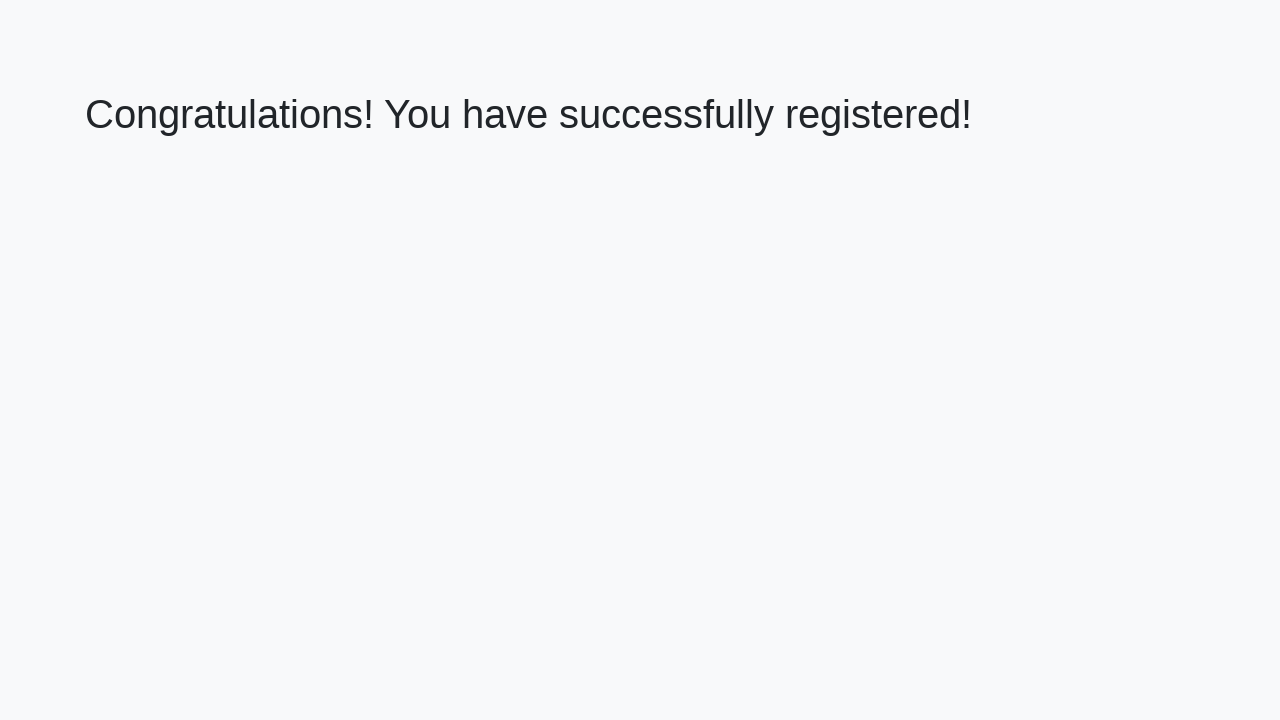